Tests navigation to the registration page by clicking the registration link and verifying the URL changes to the registration page.

Starting URL: https://qa.koel.app/

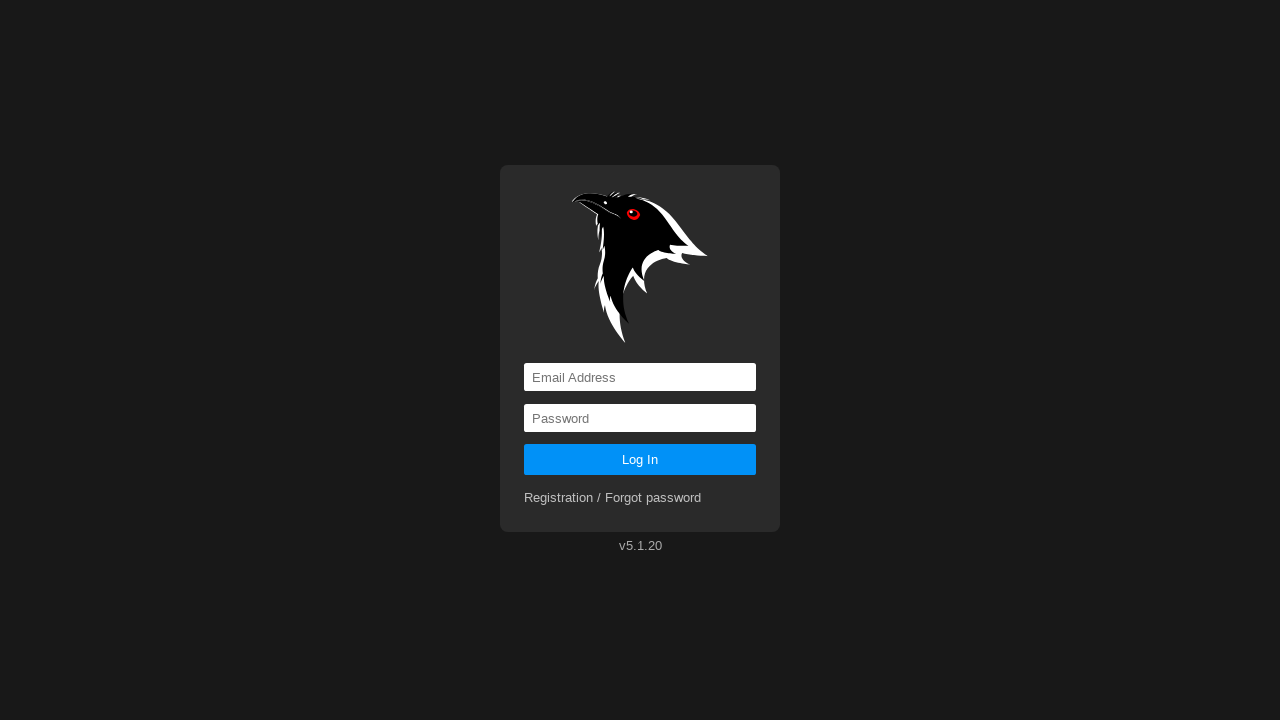

Clicked on the registration link at (613, 498) on a[href='registration']
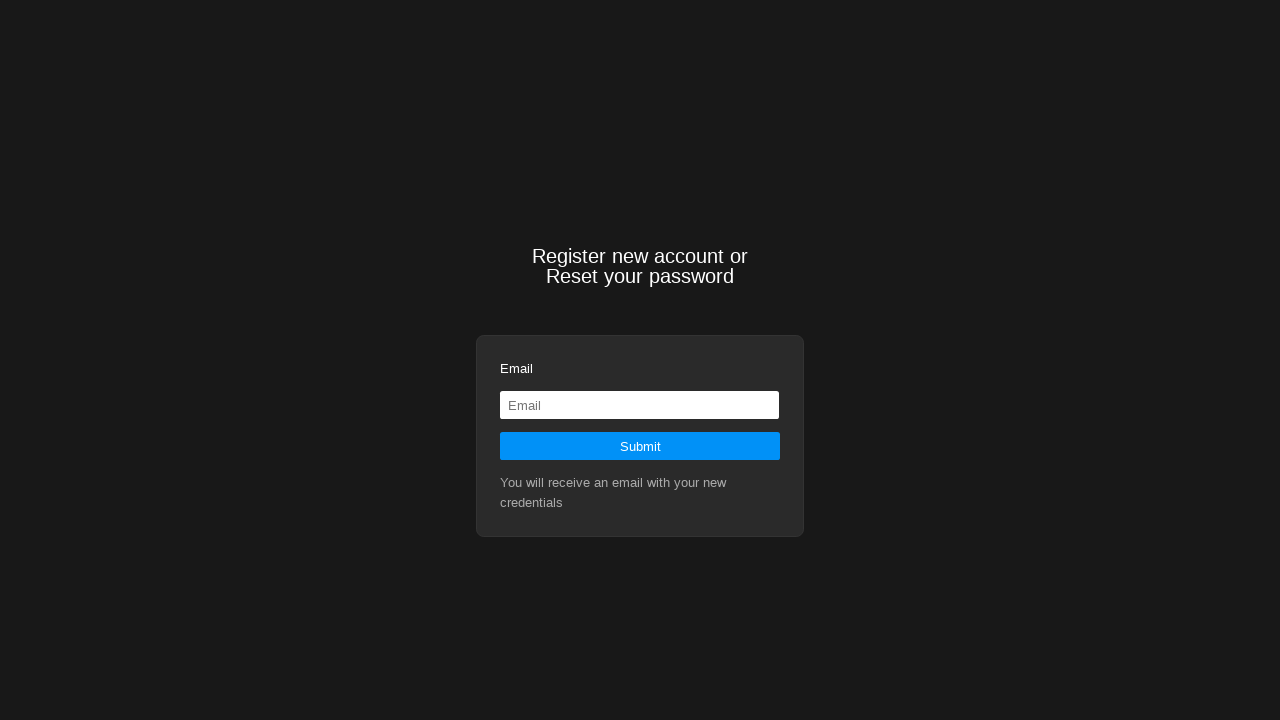

Waited for navigation to registration page URL
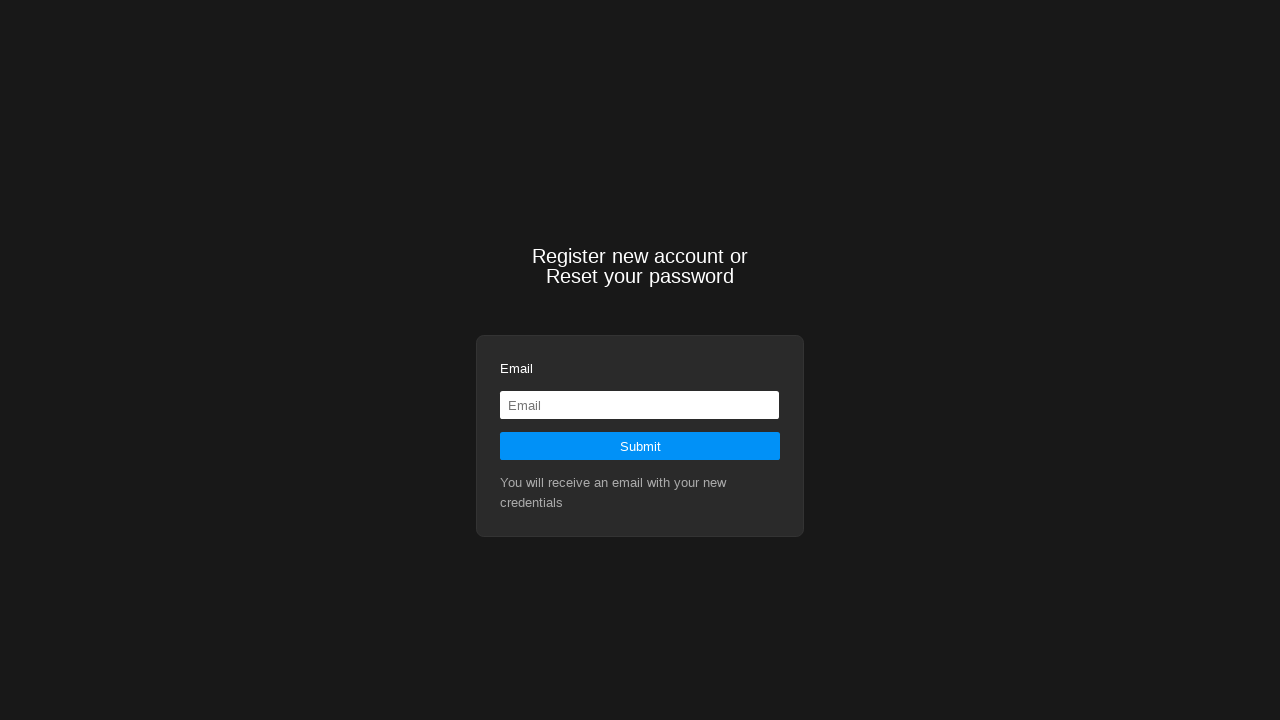

Verified URL changed to https://qa.koel.app/registration
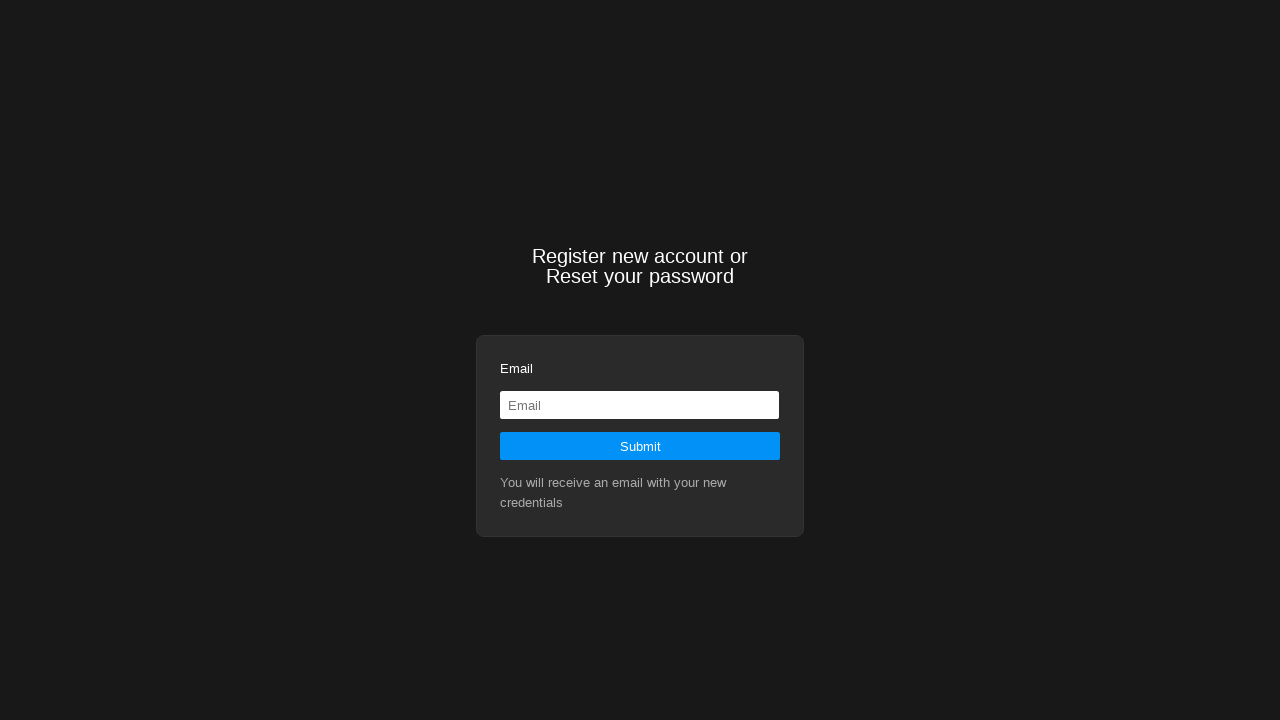

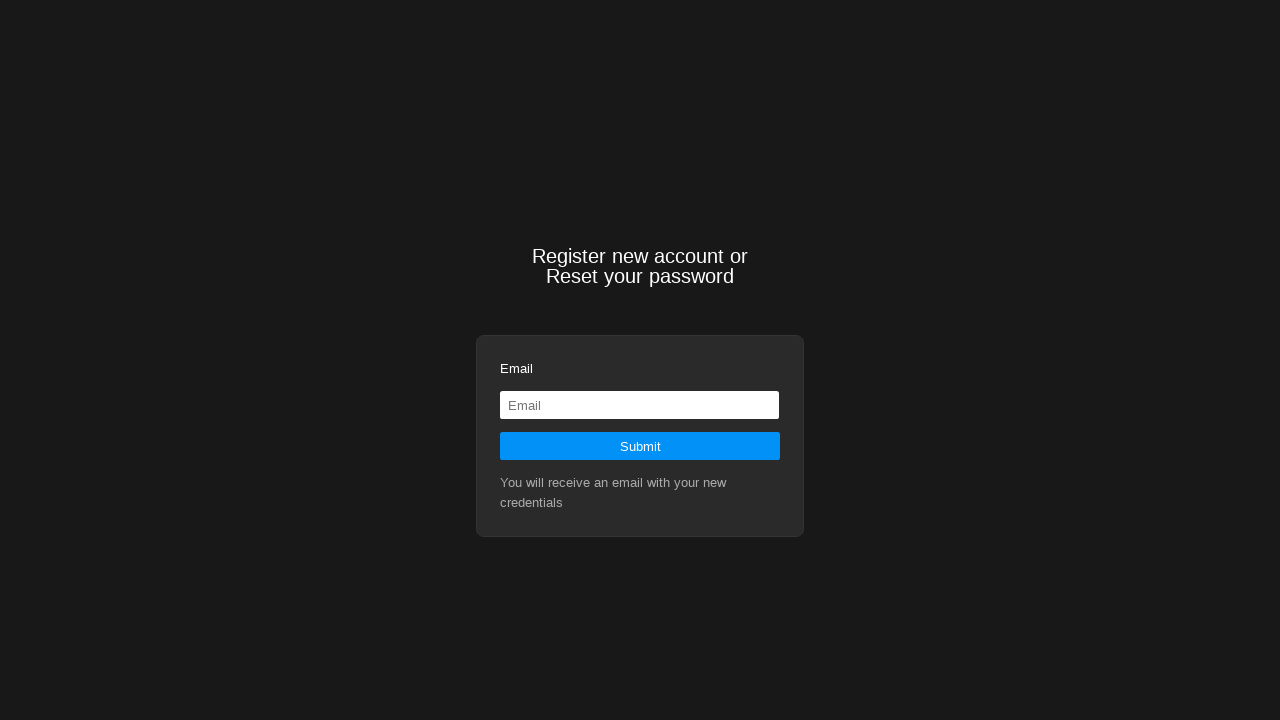